Navigates to combos page, refreshes and verifies page loads successfully

Starting URL: https://assine.vivo.com.br/porto-alegre_RS/combos

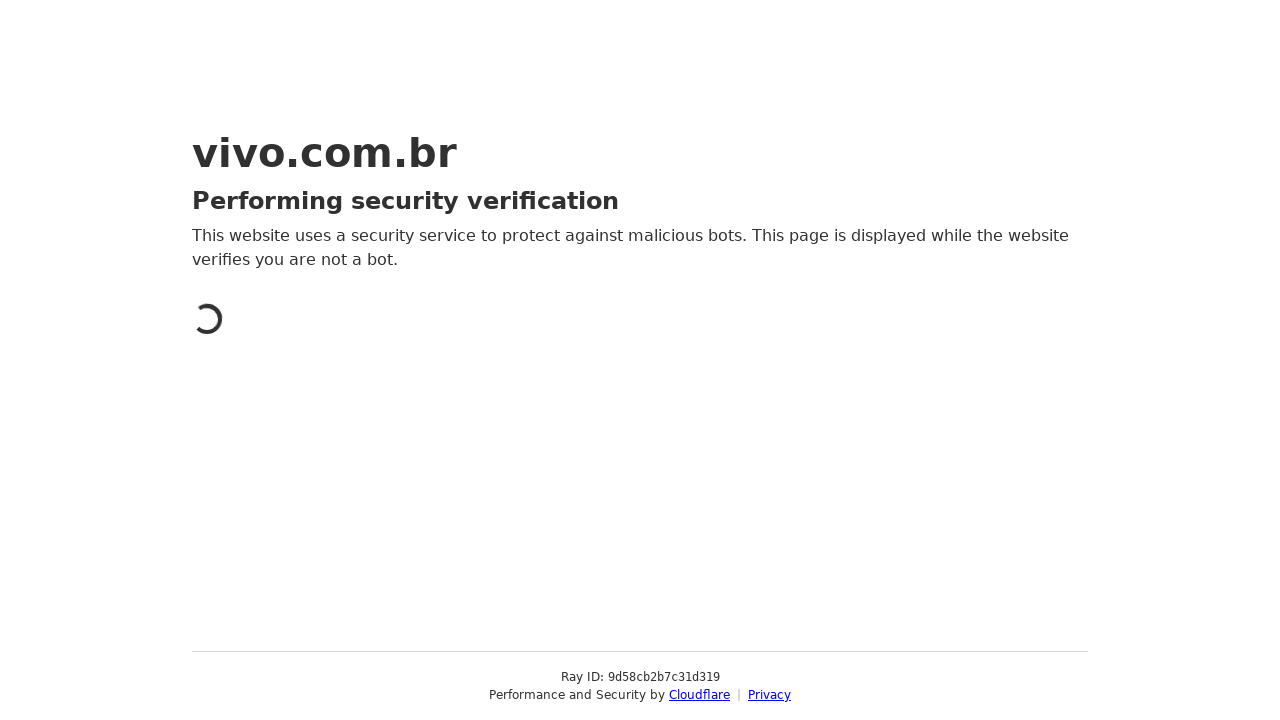

Reloaded combos page at https://assine.vivo.com.br/porto-alegre_RS/combos
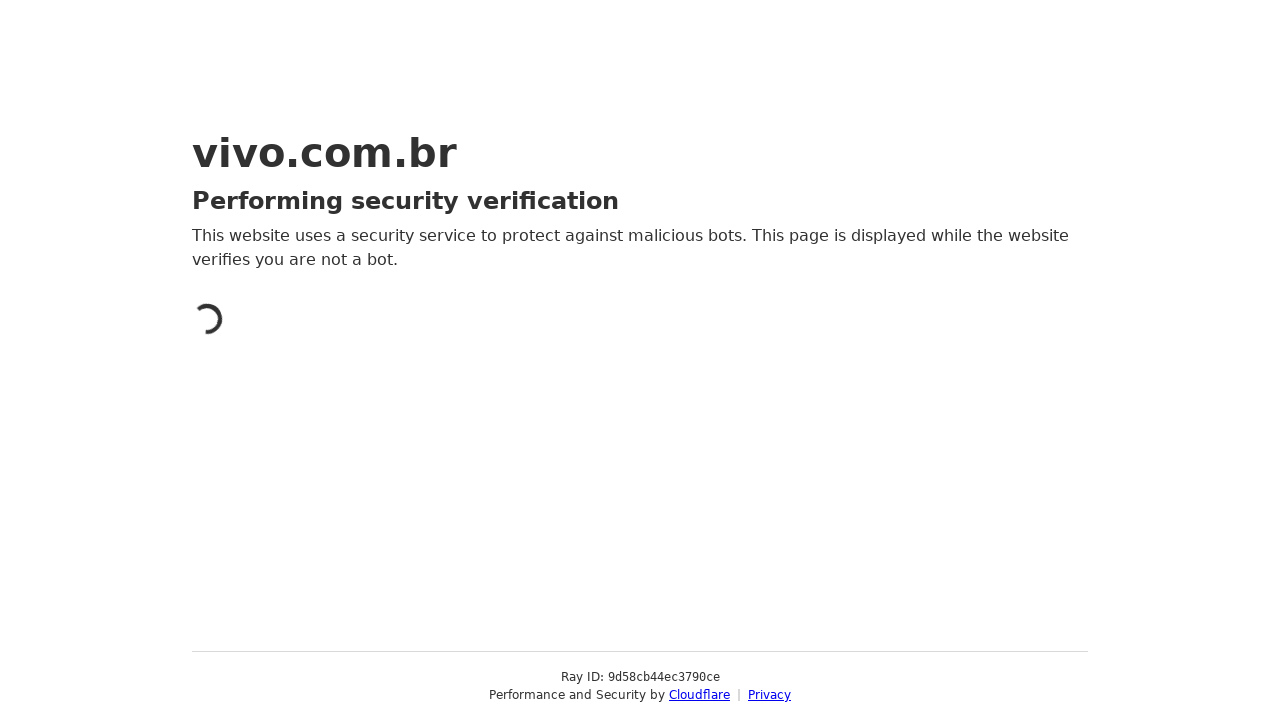

Waited for page to reach networkidle state
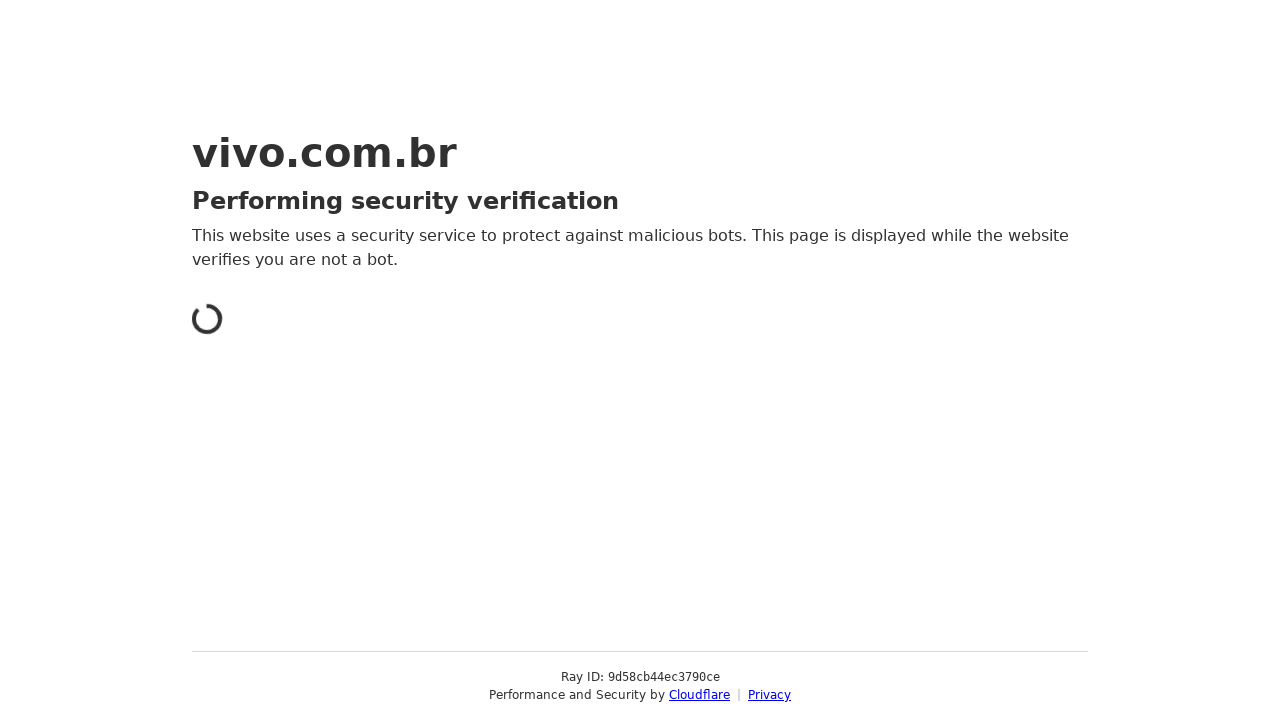

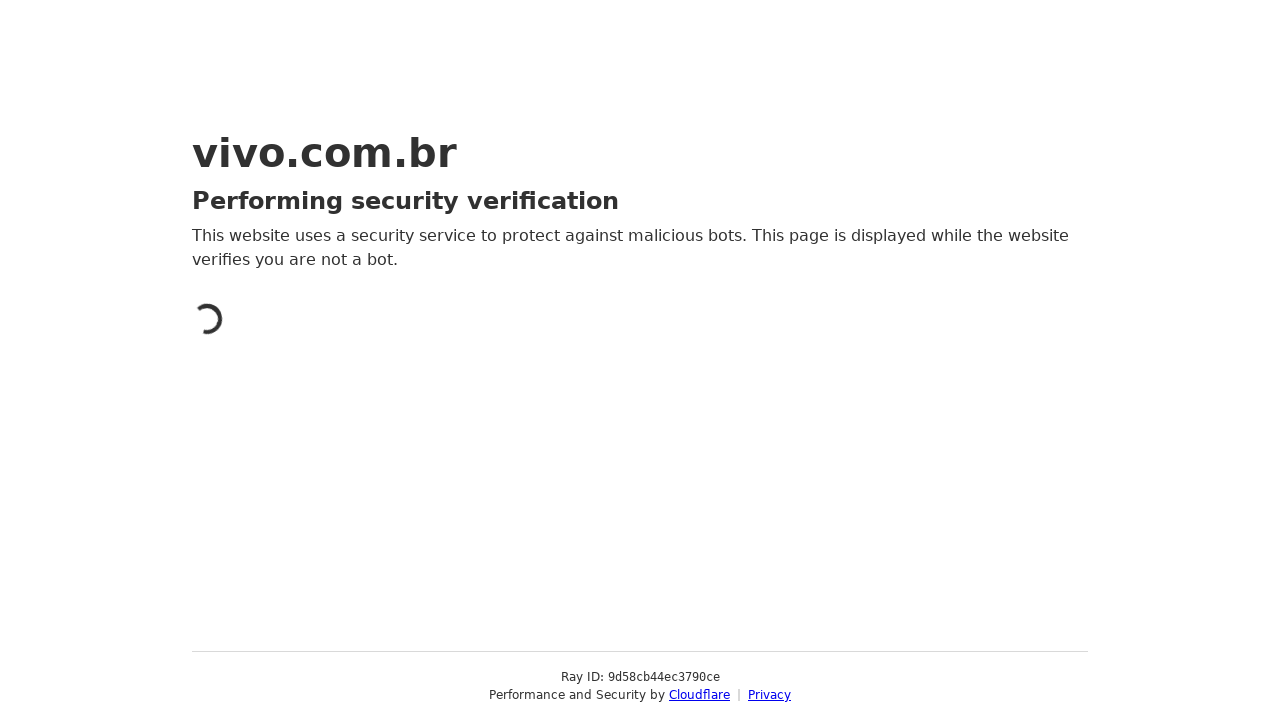